Tests the Add/Remove Elements functionality by clicking the Add Element button, verifying the Delete button appears, clicking Delete, and verifying the page heading is still visible.

Starting URL: https://the-internet.herokuapp.com/add_remove_elements/

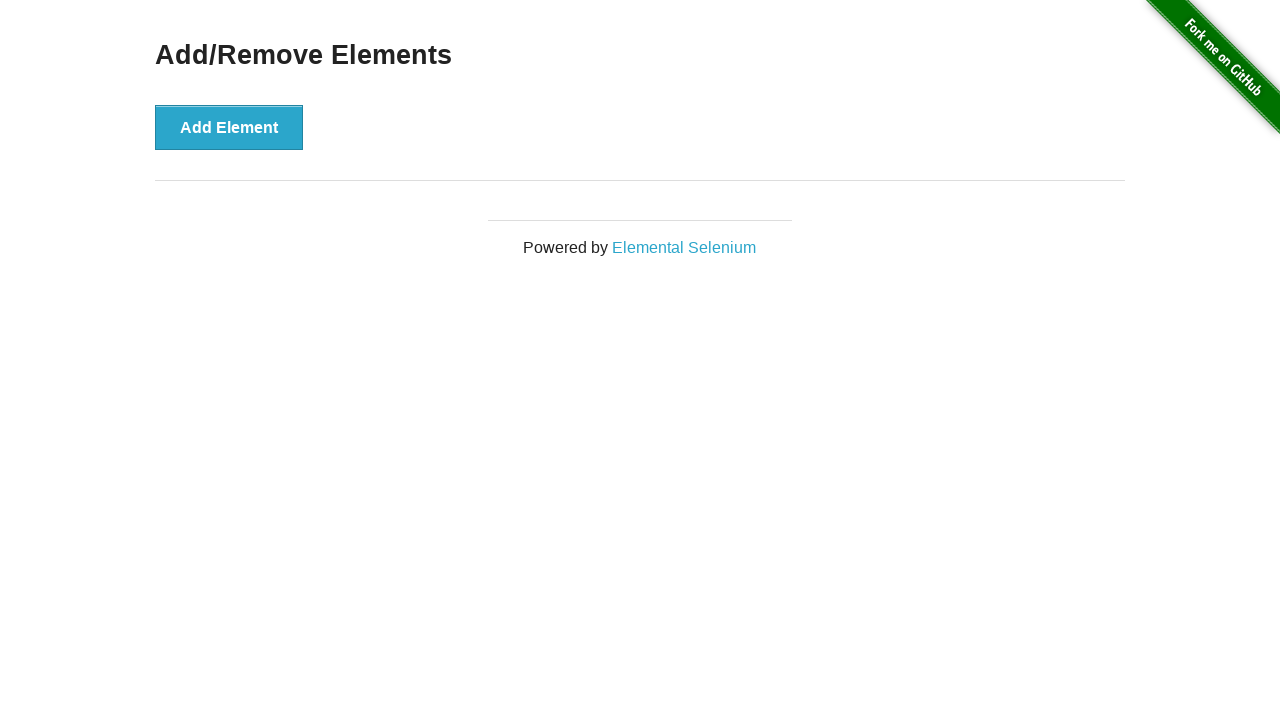

Clicked Add Element button at (229, 127) on button[onclick='addElement()']
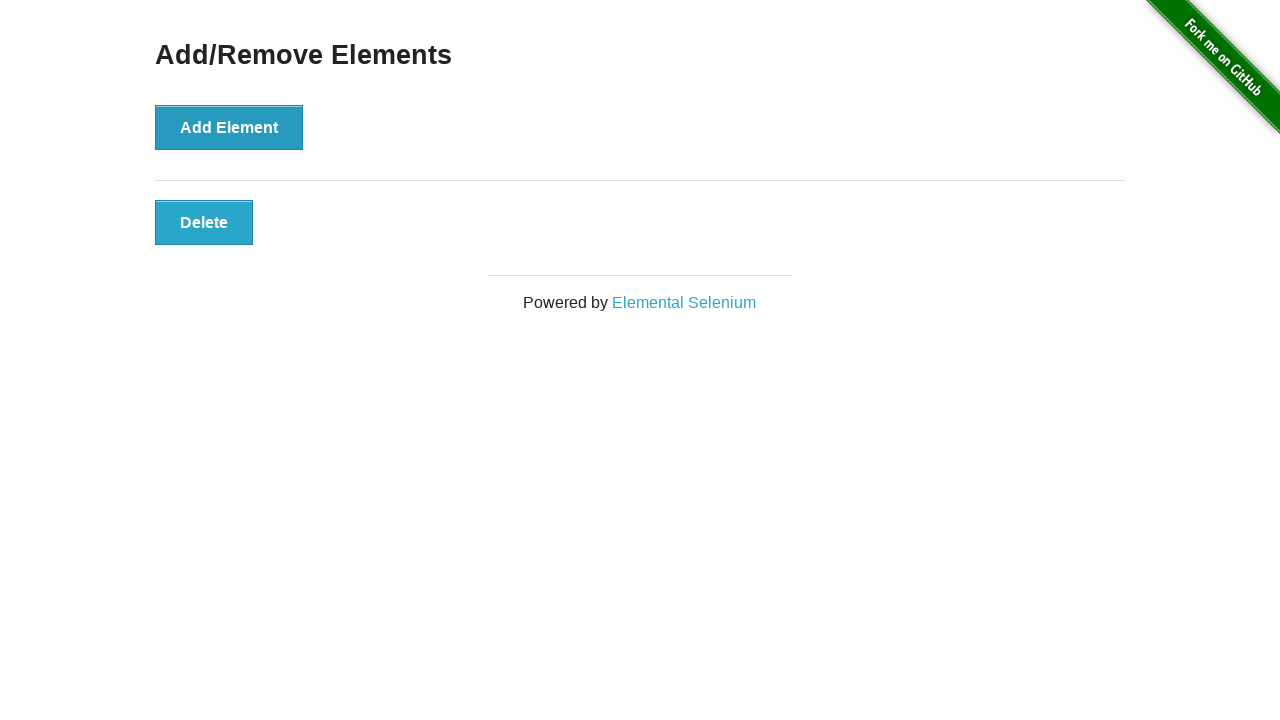

Delete button appeared on page
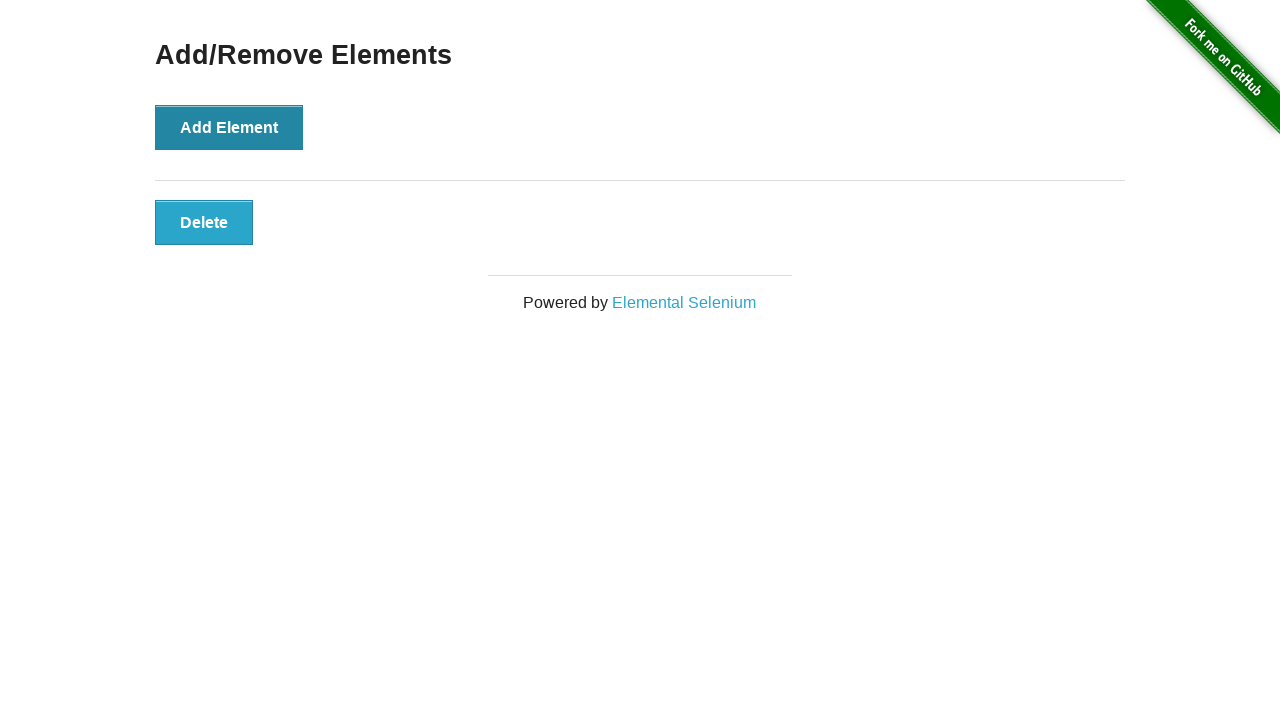

Verified Delete button is visible
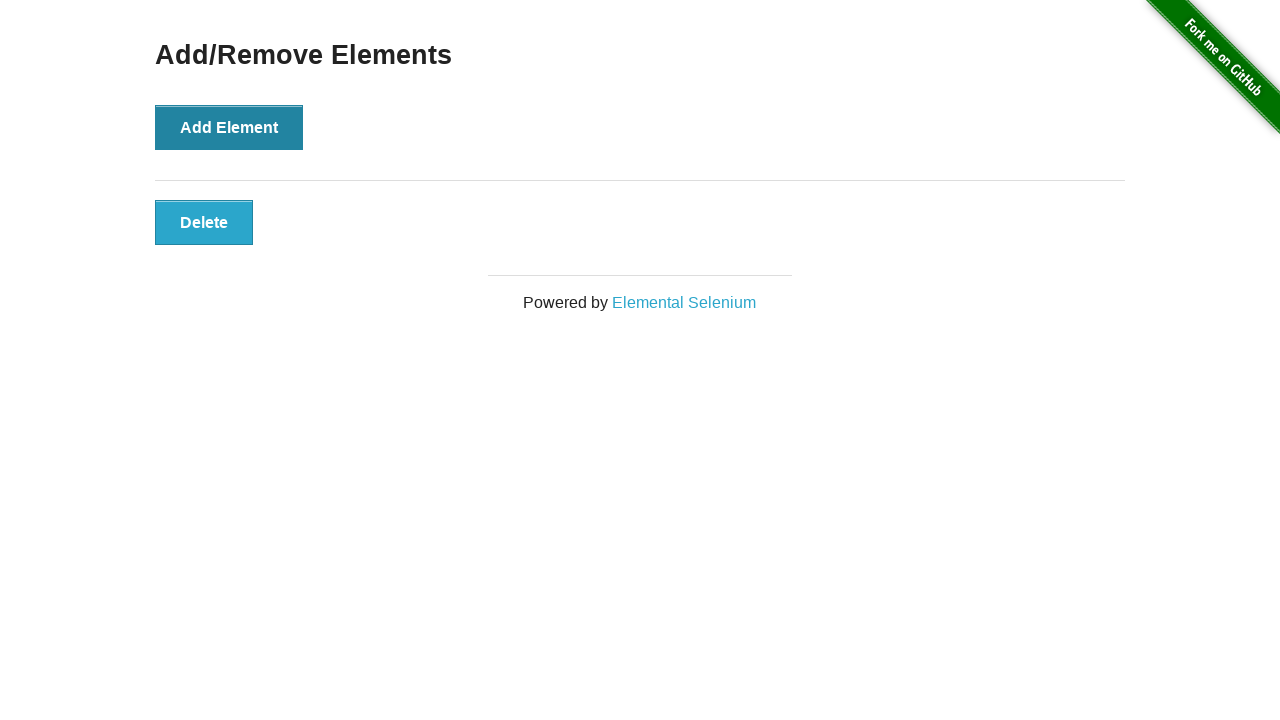

Clicked Delete button at (204, 222) on button[onclick='deleteElement()']
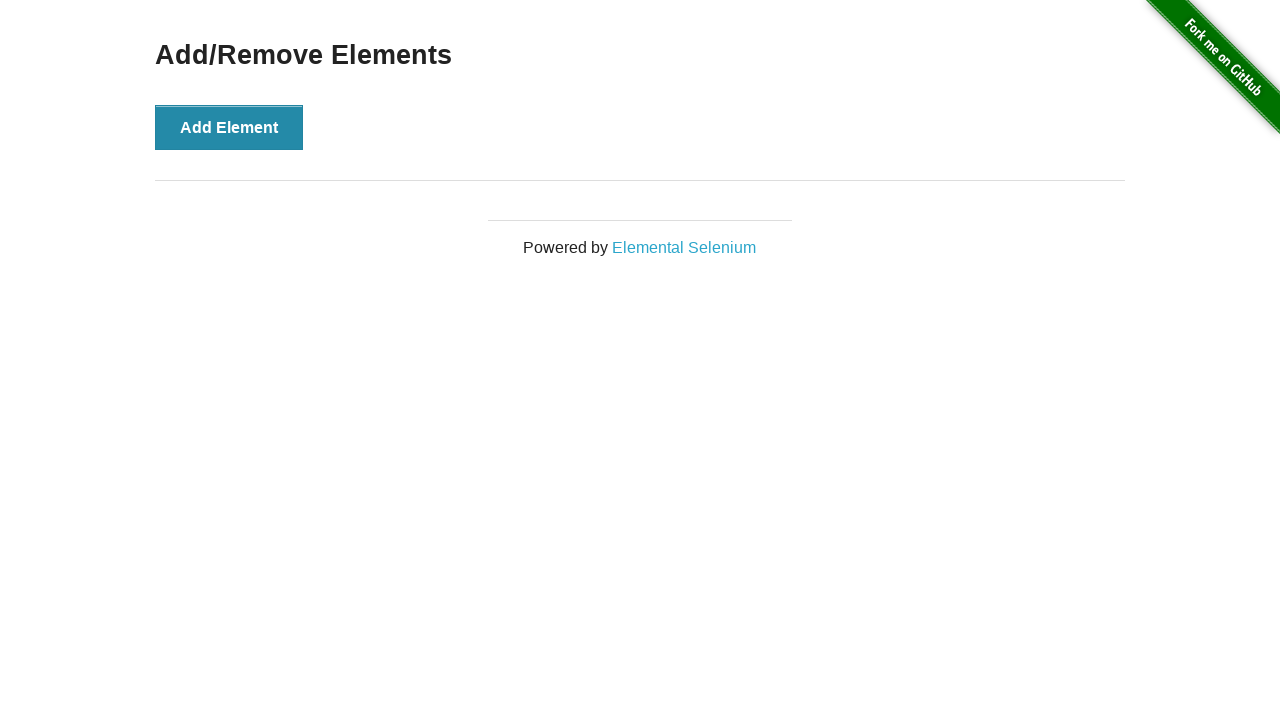

Verified Add/Remove Elements heading is still visible
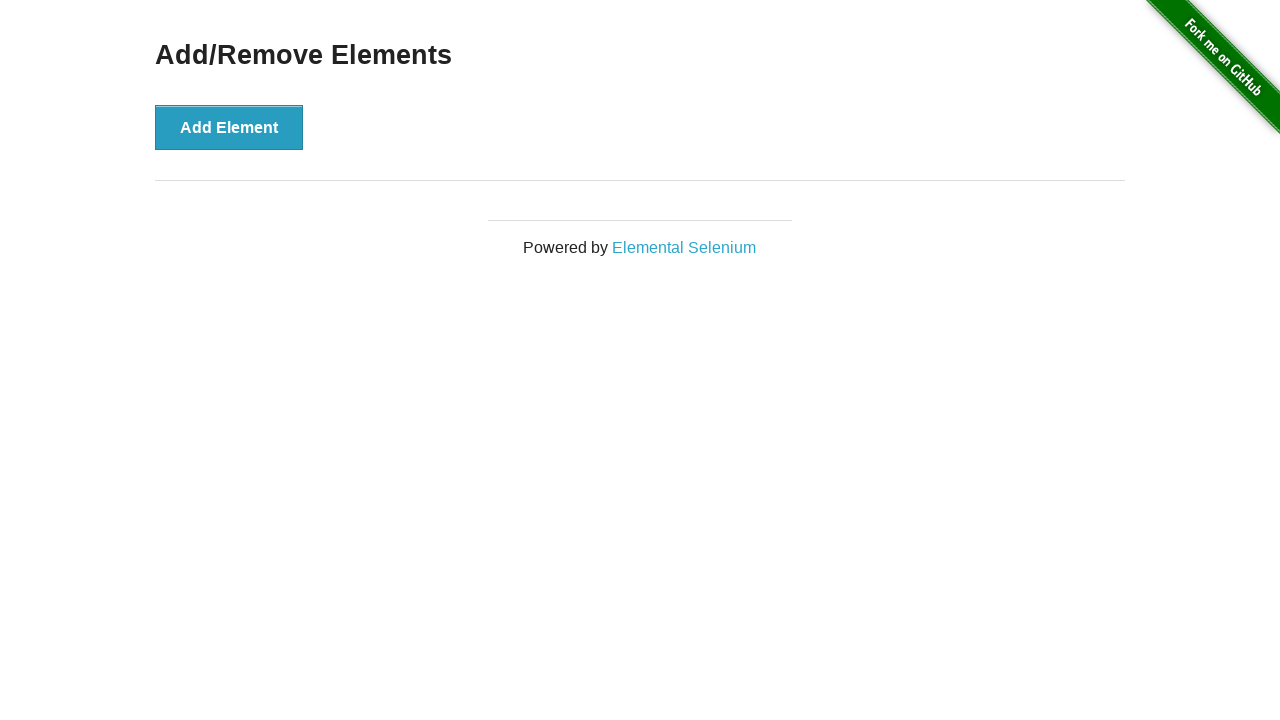

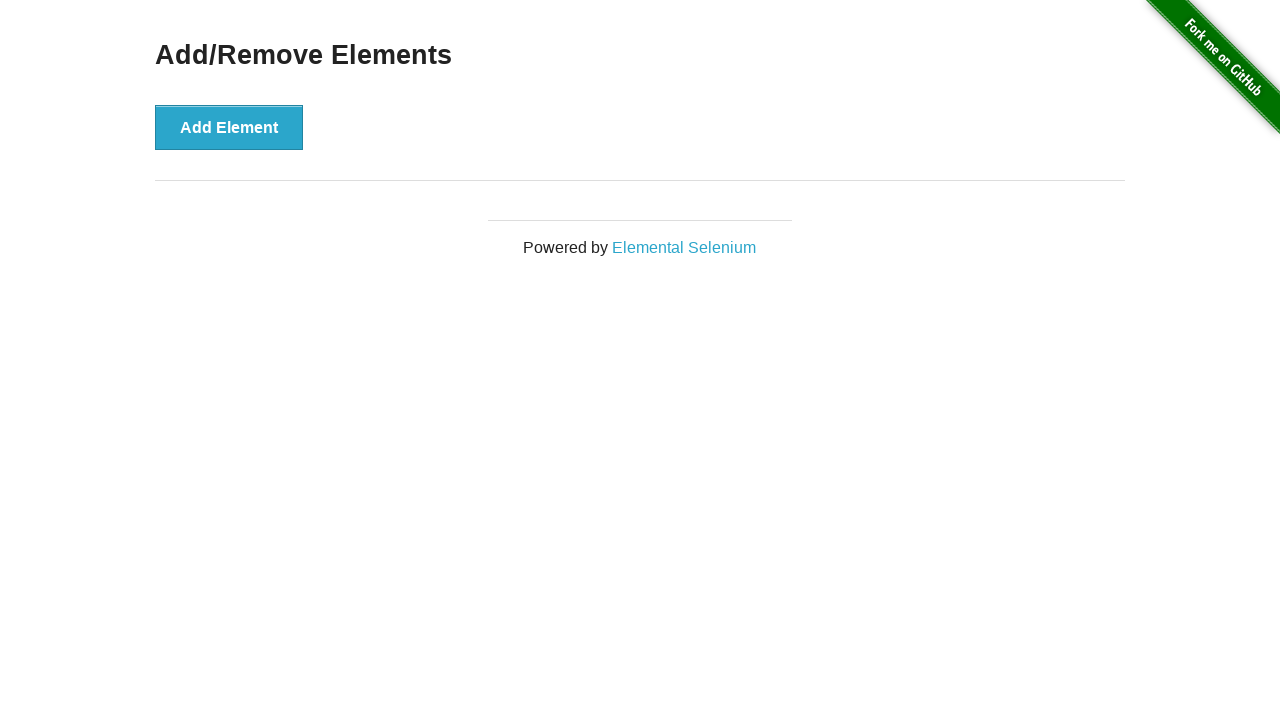